Tests JavaScript prompt alert functionality by clicking a button to trigger a prompt, entering text into it, and verifying the result message

Starting URL: https://the-internet.herokuapp.com/javascript_alerts

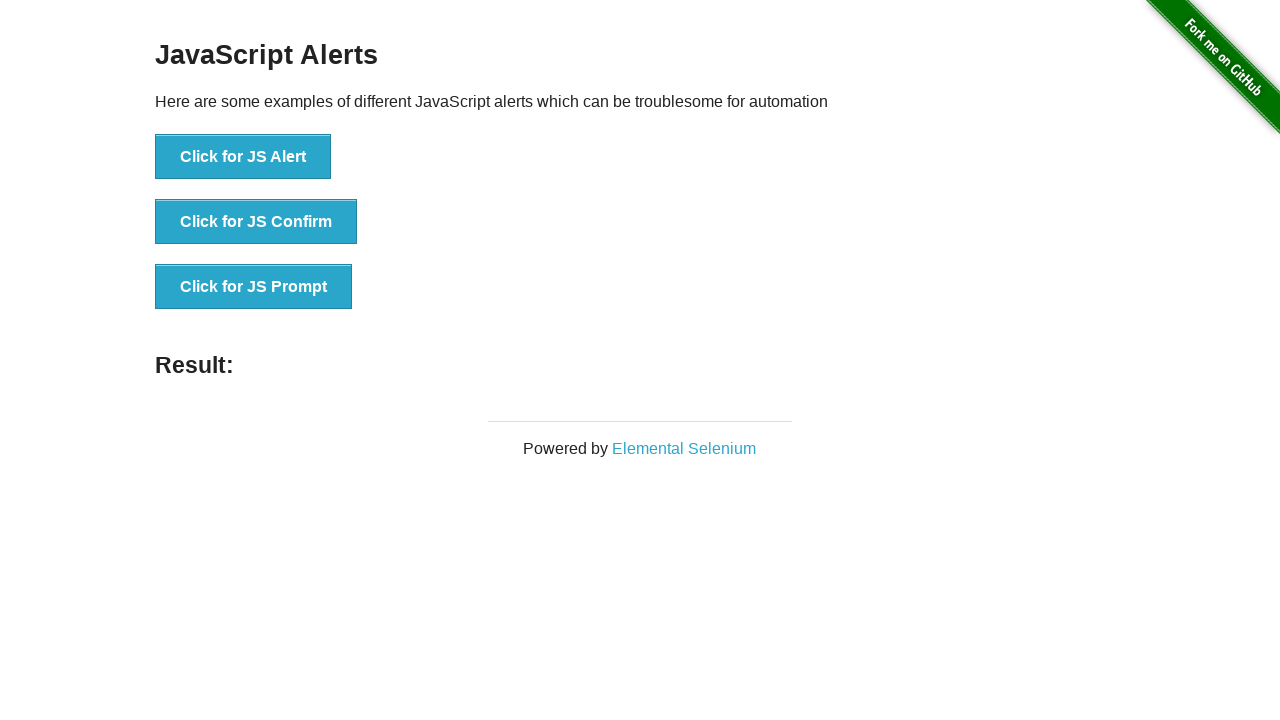

Clicked button to trigger JavaScript prompt dialog at (254, 287) on button[onclick='jsPrompt()']
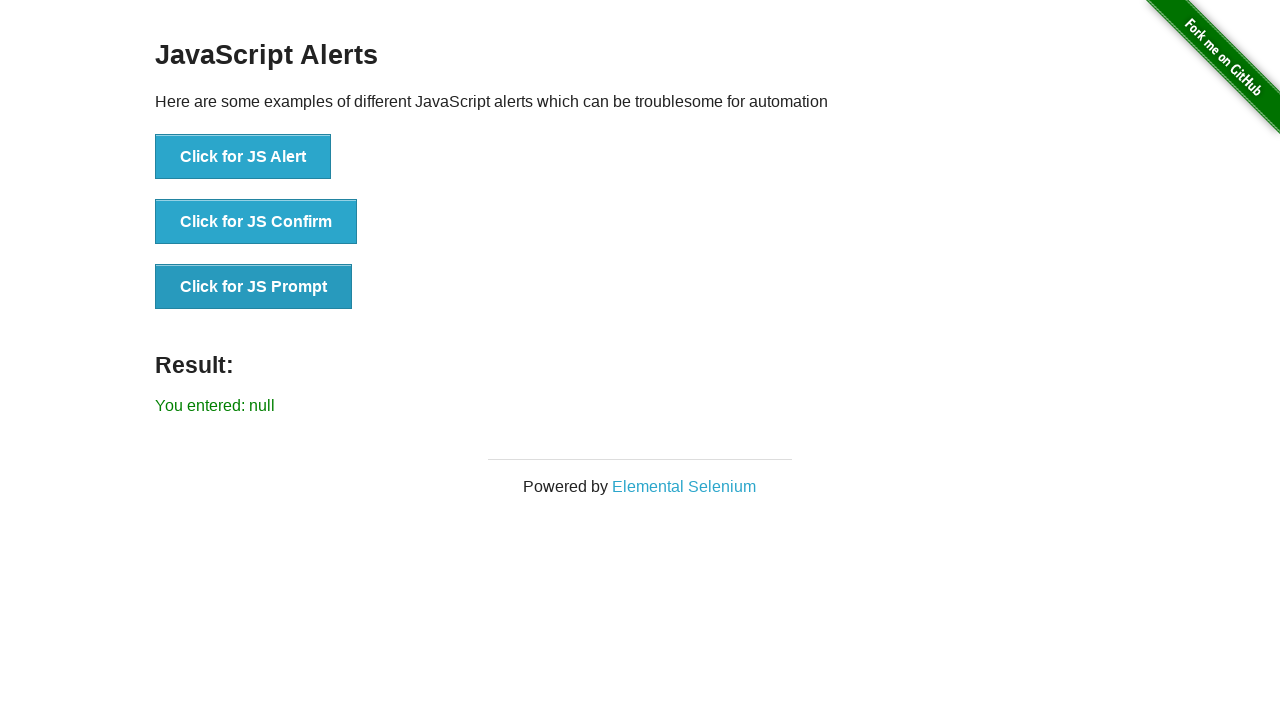

Set up dialog handler to accept prompt with 'Selenium' text
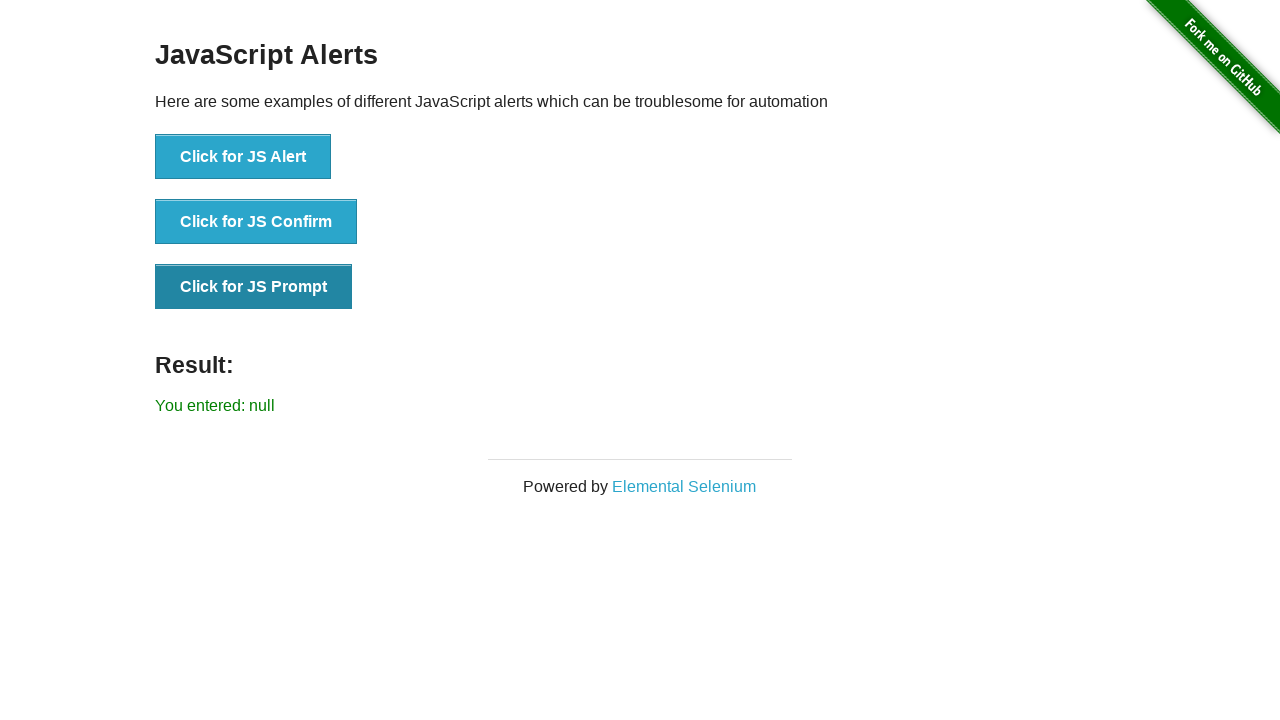

Clicked button to trigger prompt dialog and accepted with 'Selenium' at (254, 287) on button[onclick='jsPrompt()']
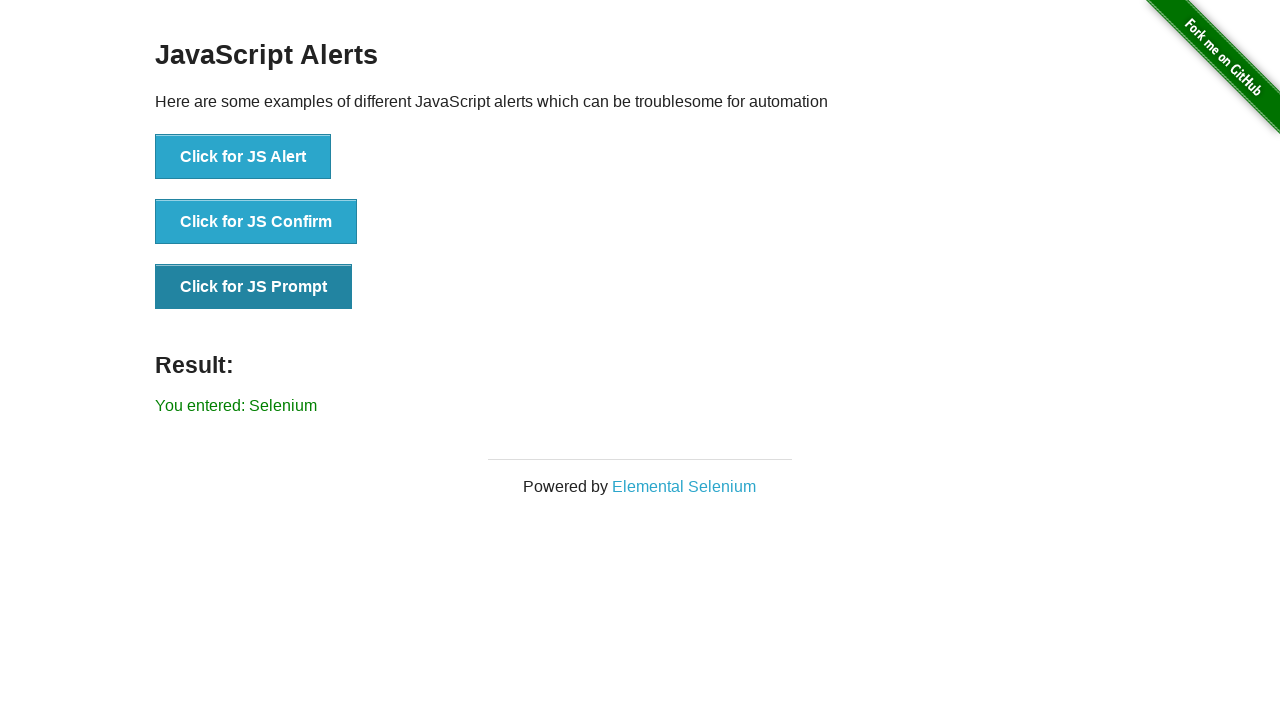

Waited for result message element to load
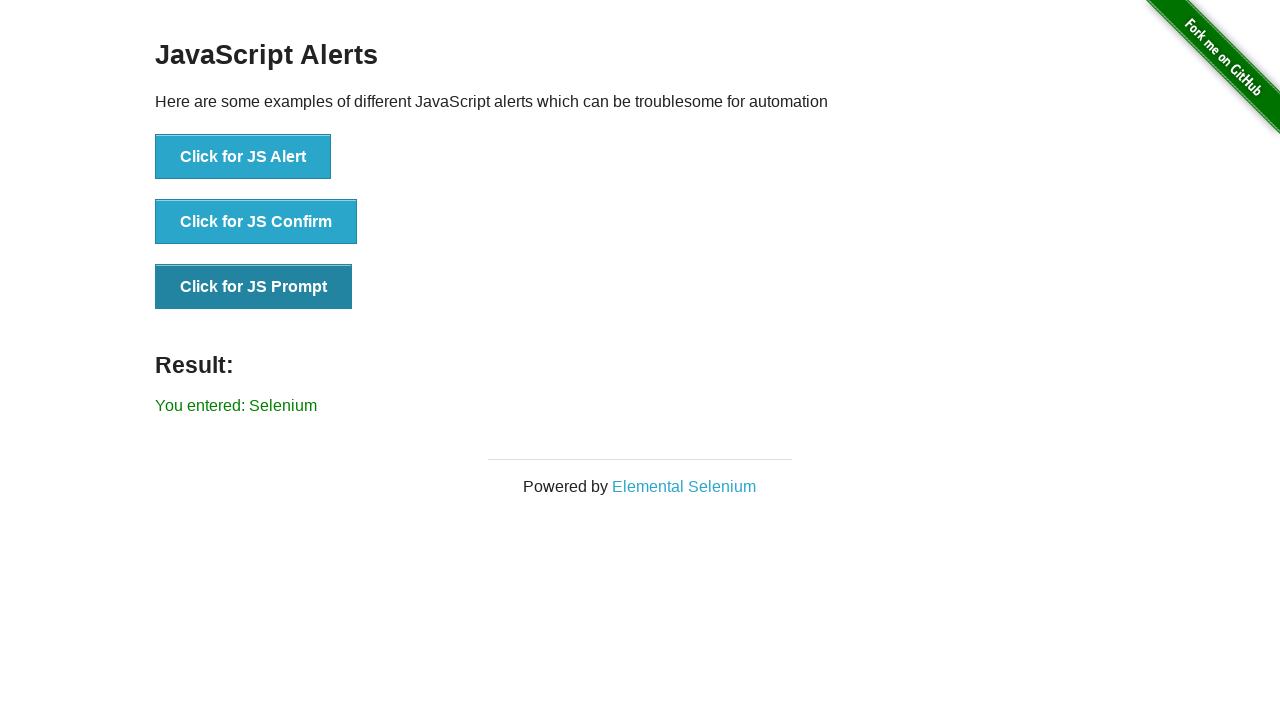

Retrieved result message text content
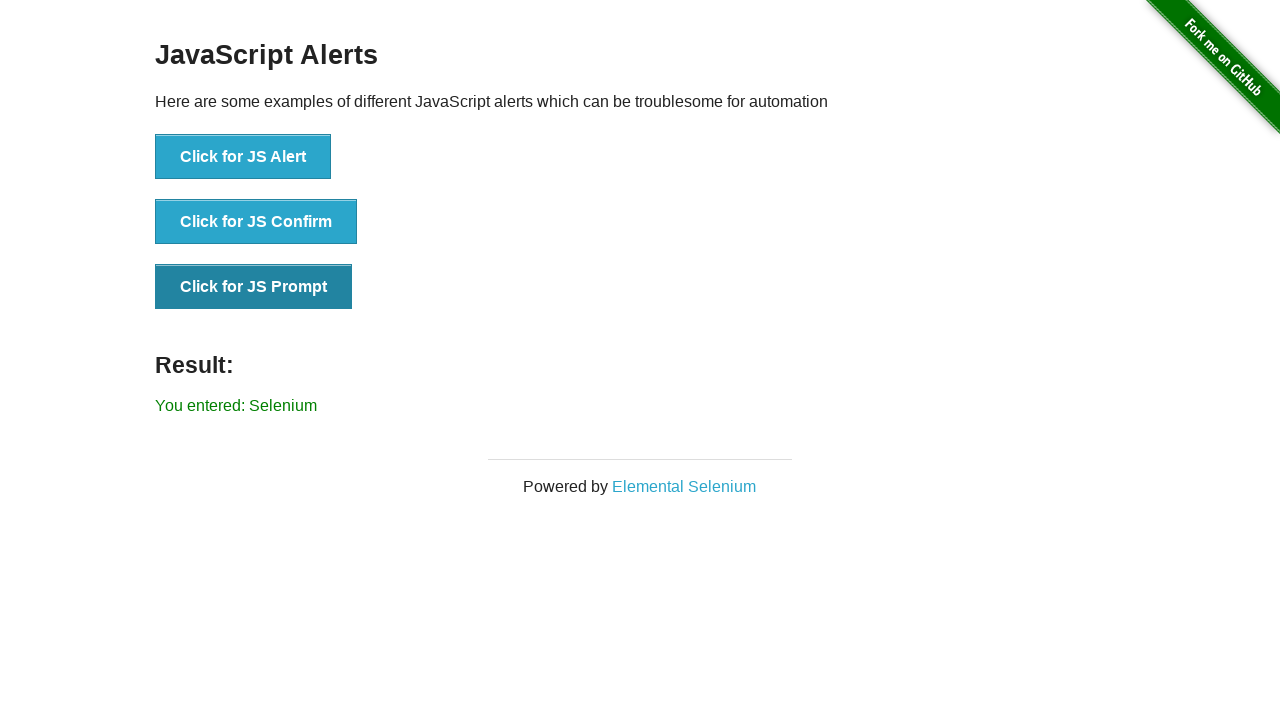

Verified result message equals 'You entered: Selenium'
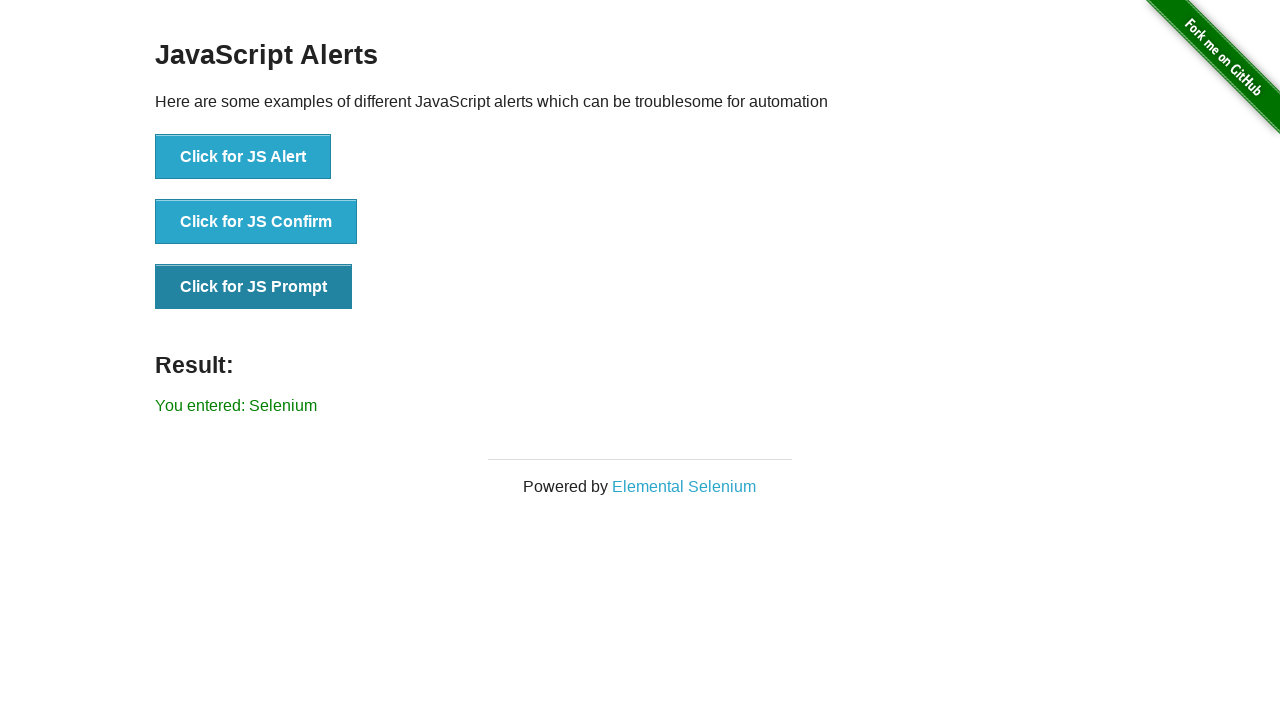

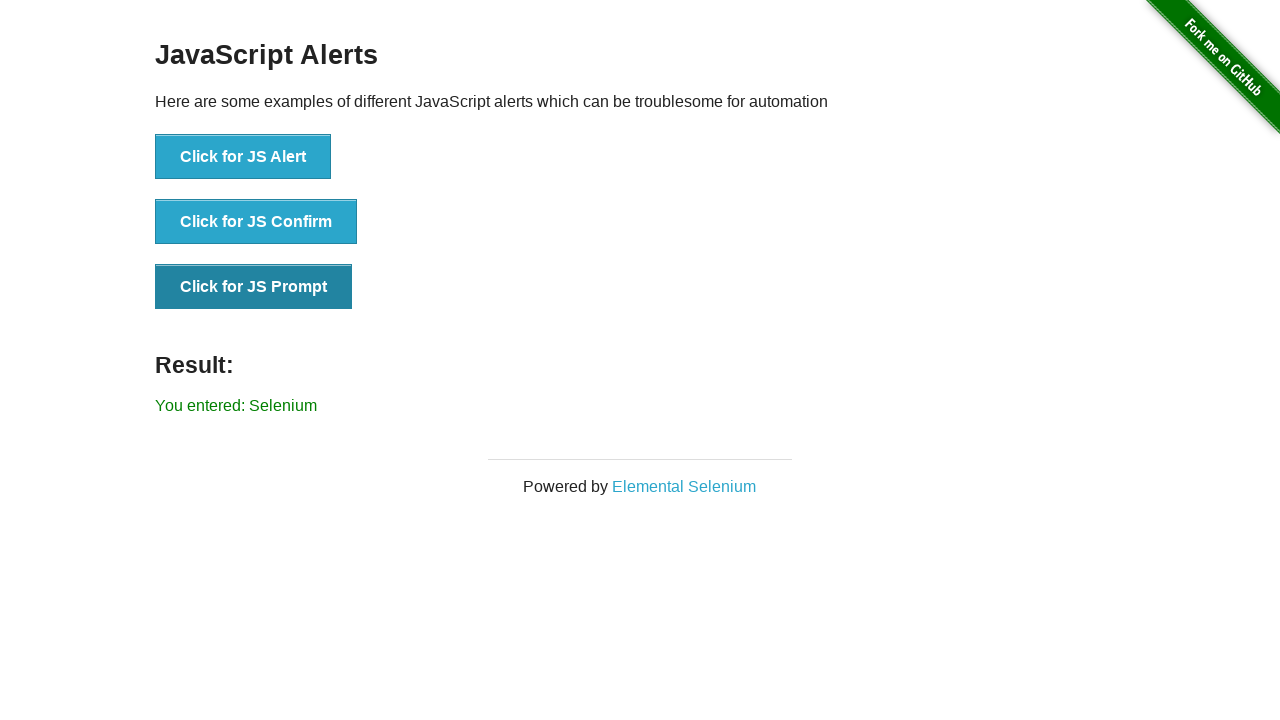